Tests JavaScript prompt alert functionality by clicking the prompt button, entering text into the alert, and accepting it

Starting URL: https://the-internet.herokuapp.com/javascript_alerts

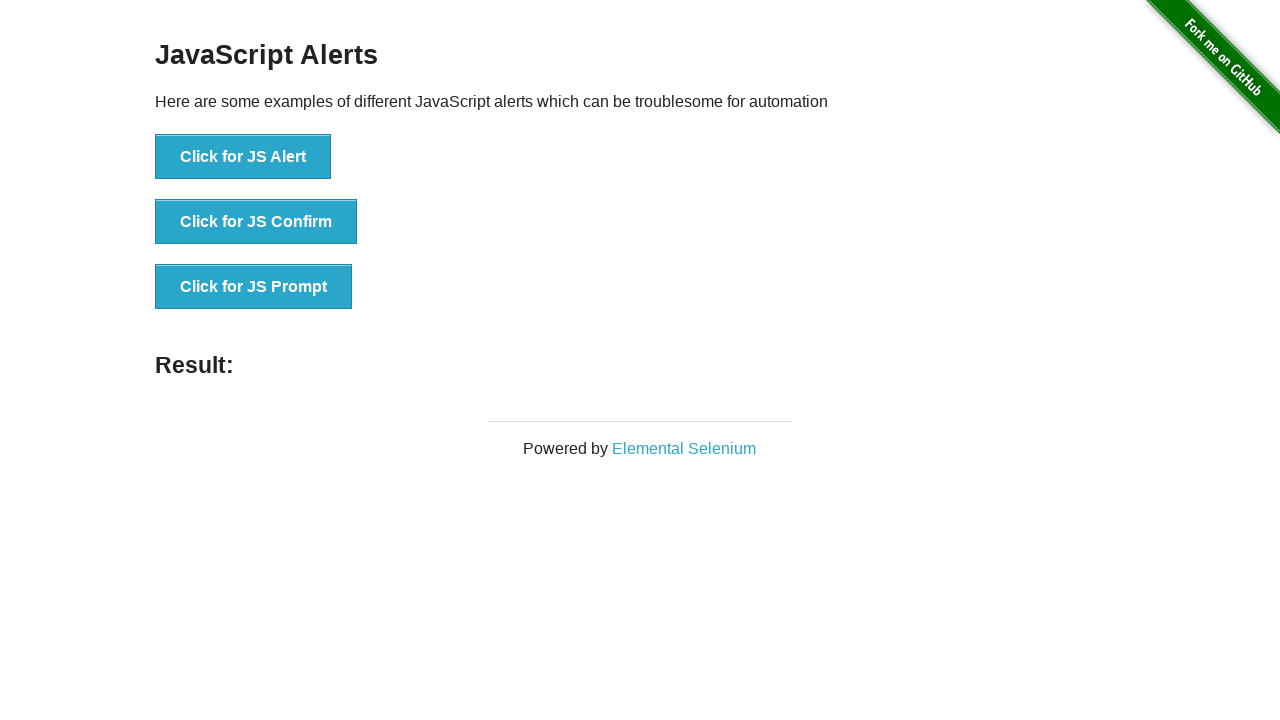

Clicked the JavaScript prompt button at (254, 287) on xpath=//*[@id='content']/div/ul/li[3]/button
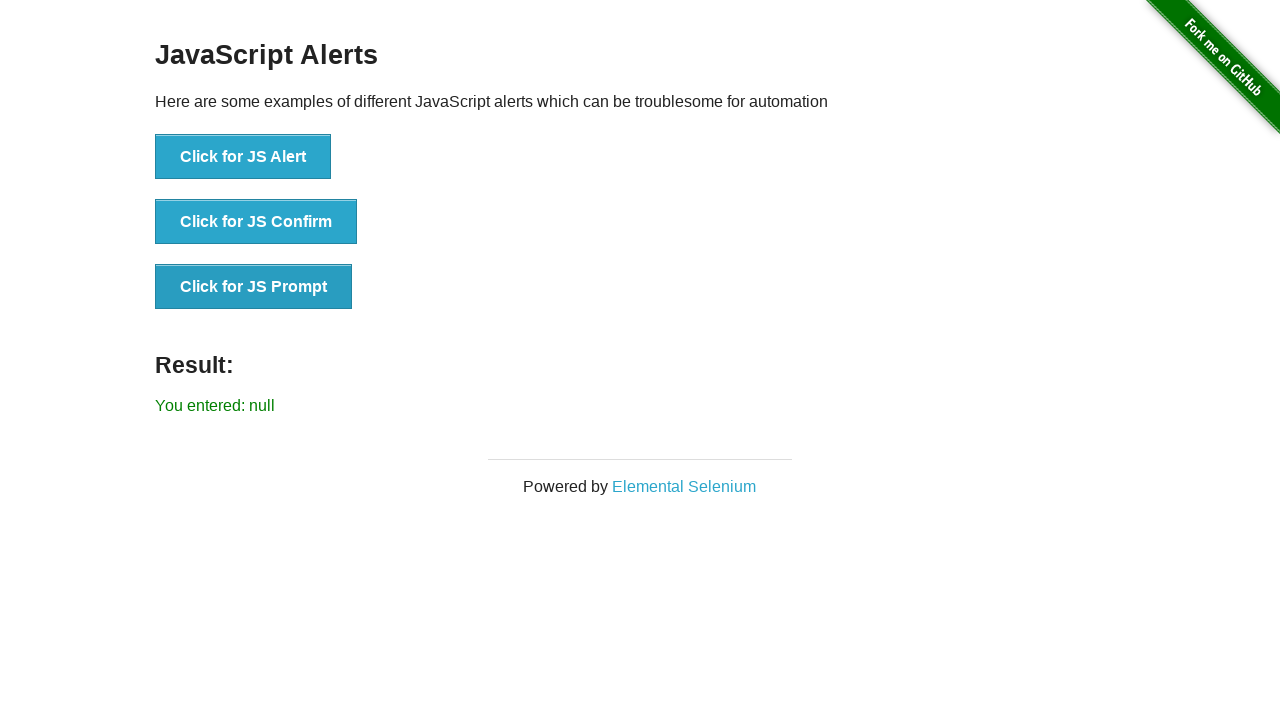

Set up dialog handler to accept prompt with text 'This is the alert message'
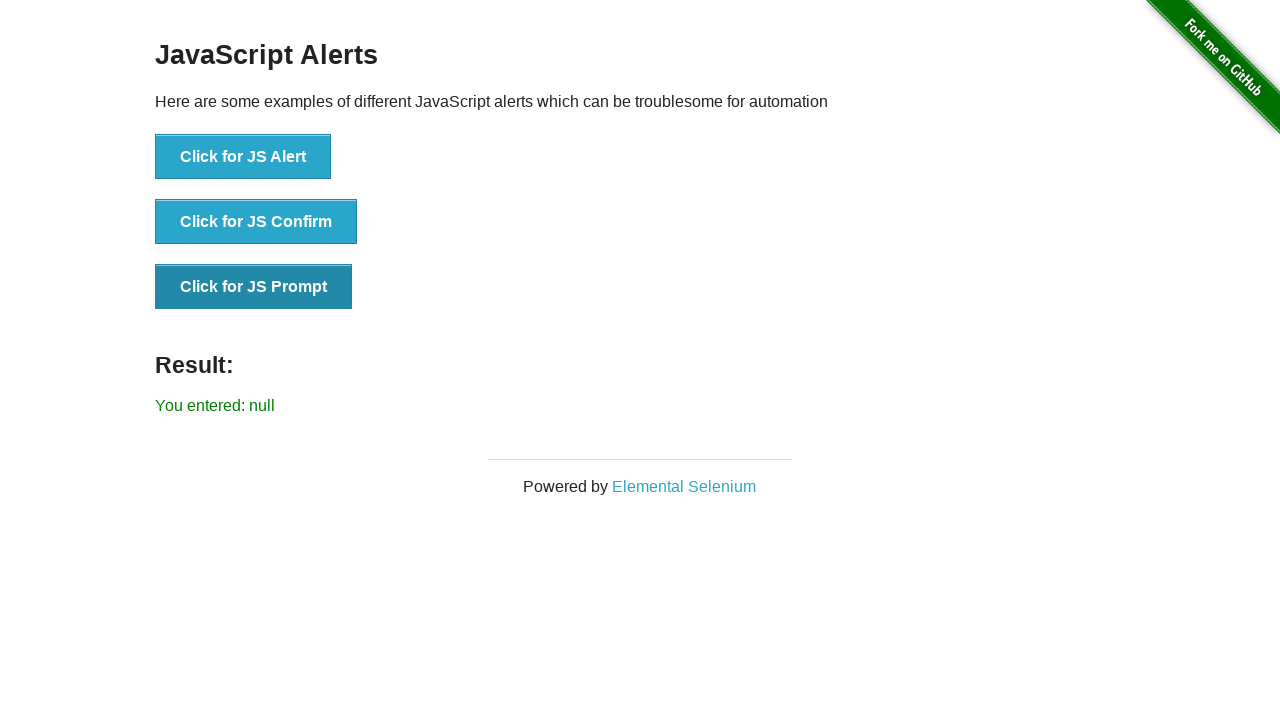

Result message displayed after accepting the prompt
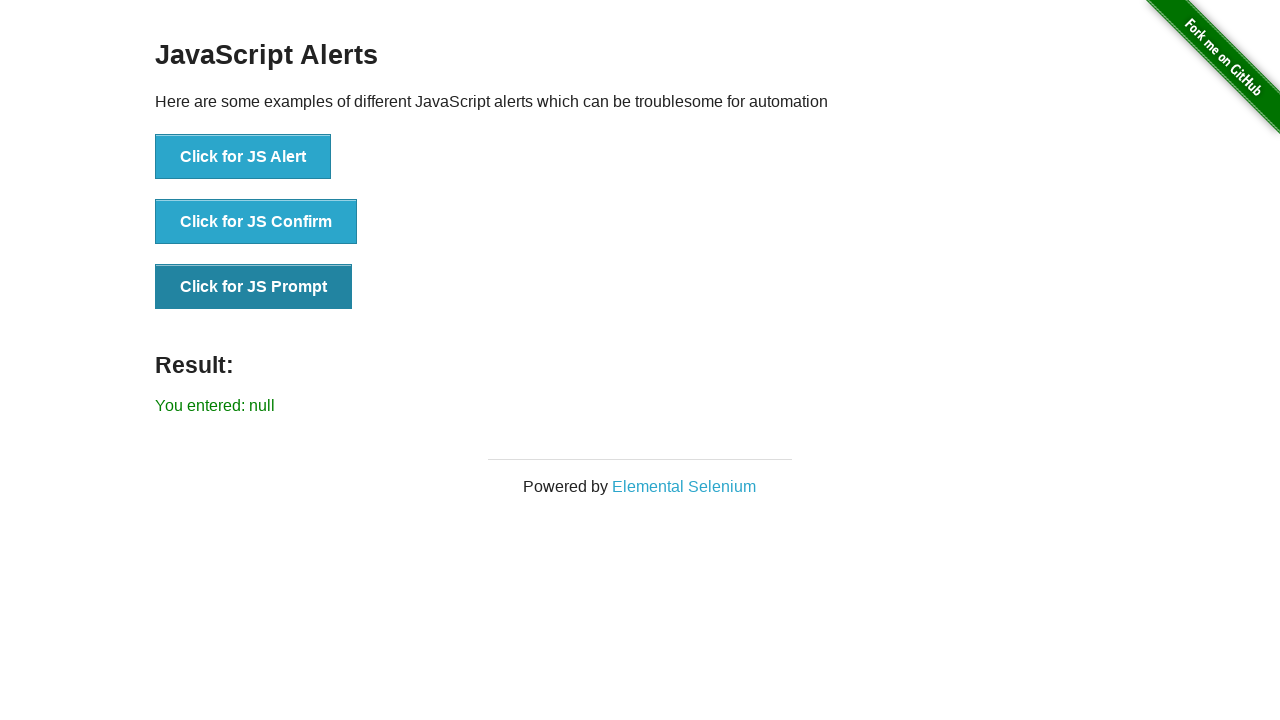

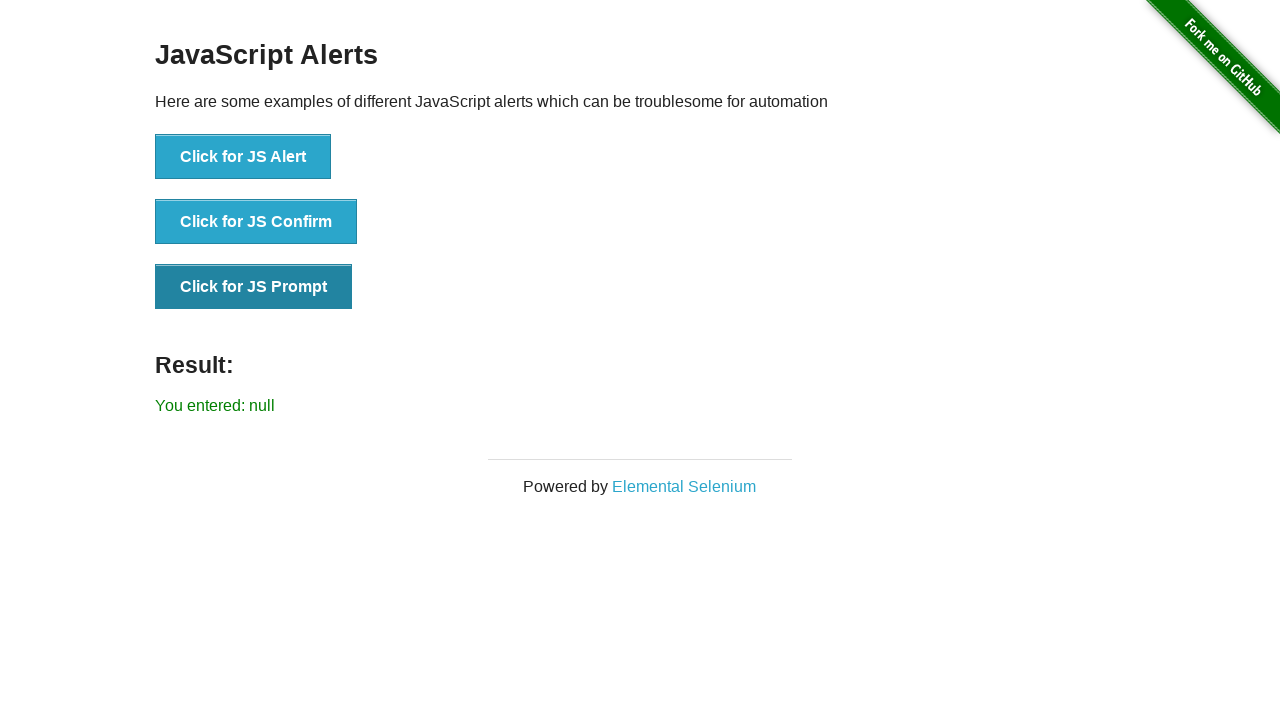